Tests checkbox functionality on Selenium's web form demo page by clicking a checkbox and submitting the form, then verifying the success message.

Starting URL: https://www.selenium.dev/selenium/web/web-form.html

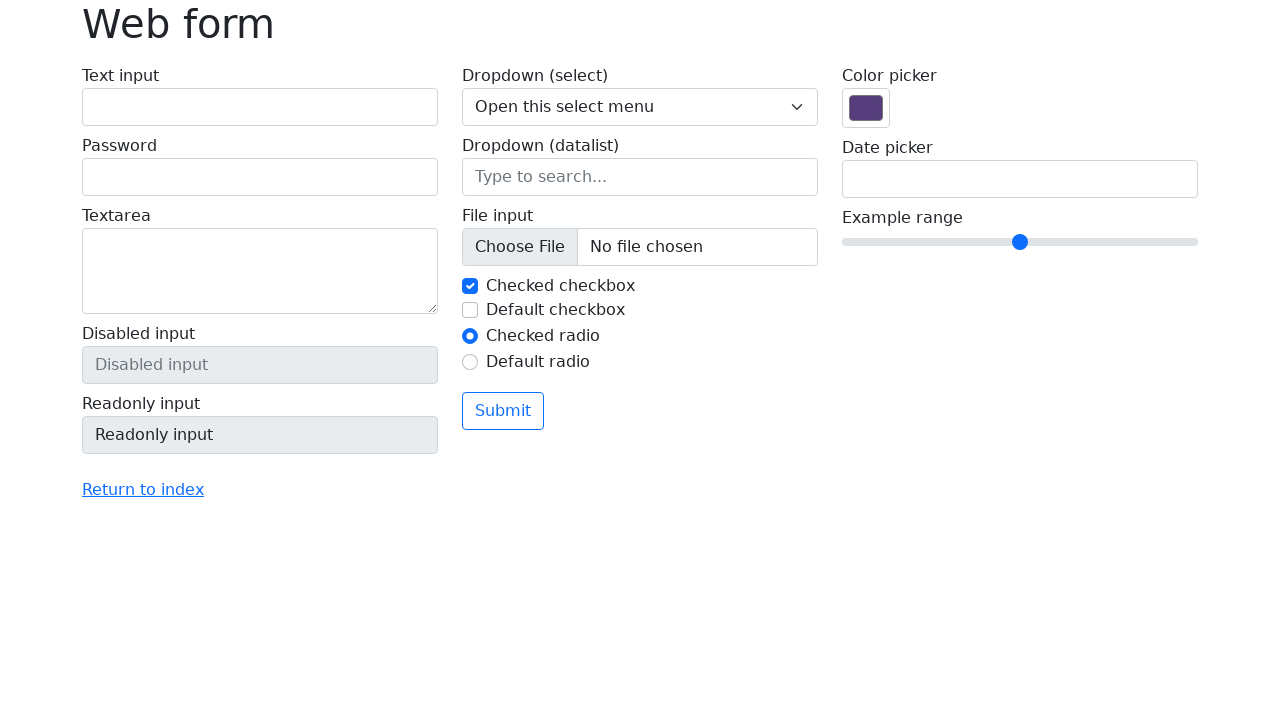

Navigated to Selenium web form demo page
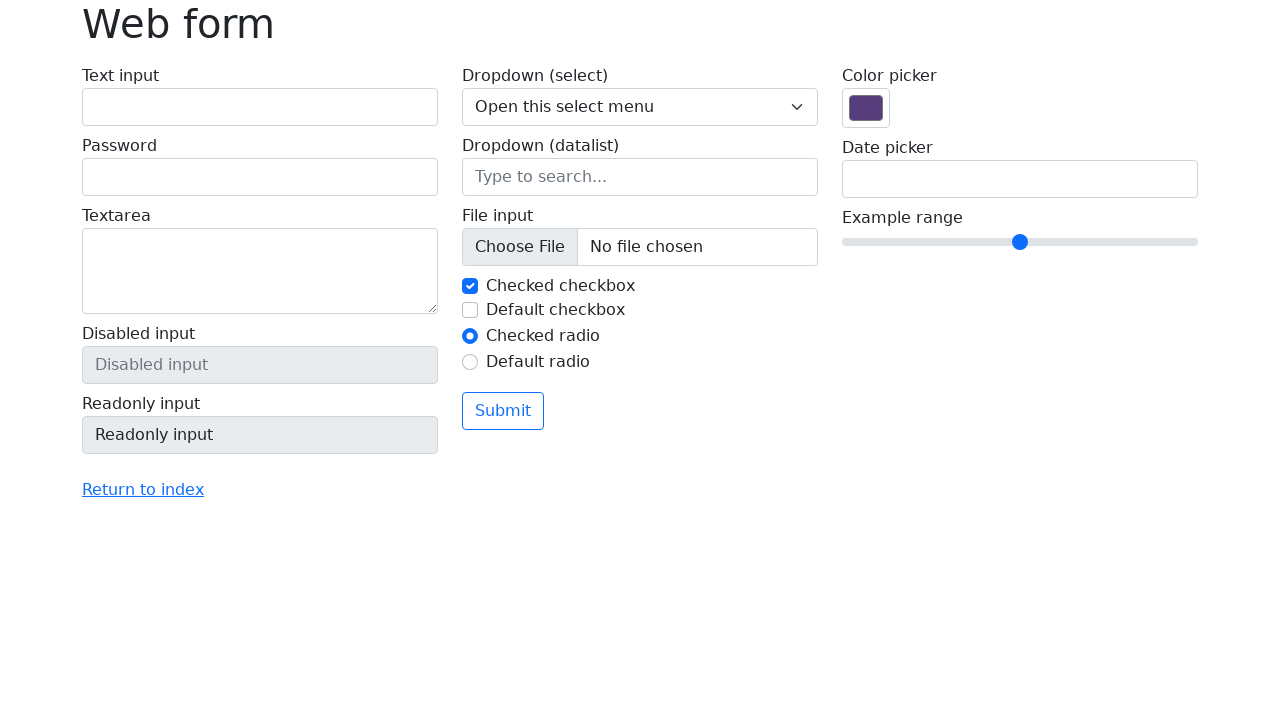

Clicked the checkbox at (470, 310) on #my-check-2
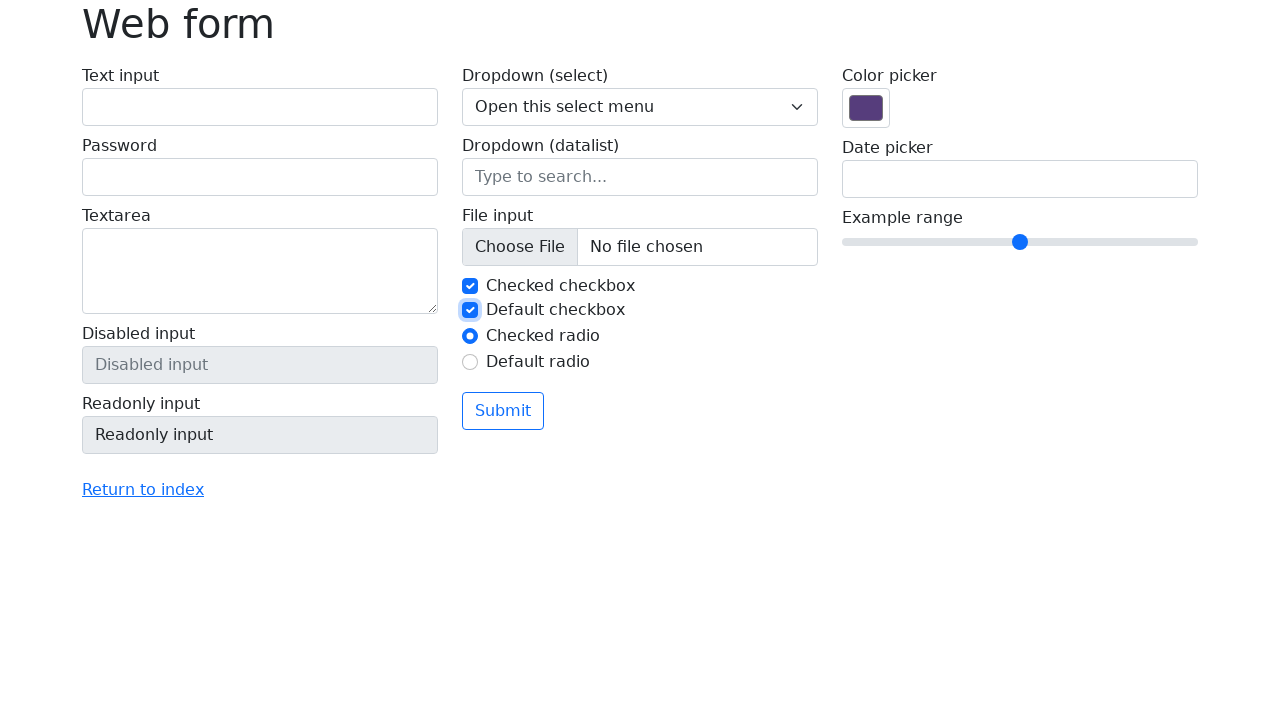

Clicked the submit button at (503, 411) on button.btn.btn-outline-primary.mt-3
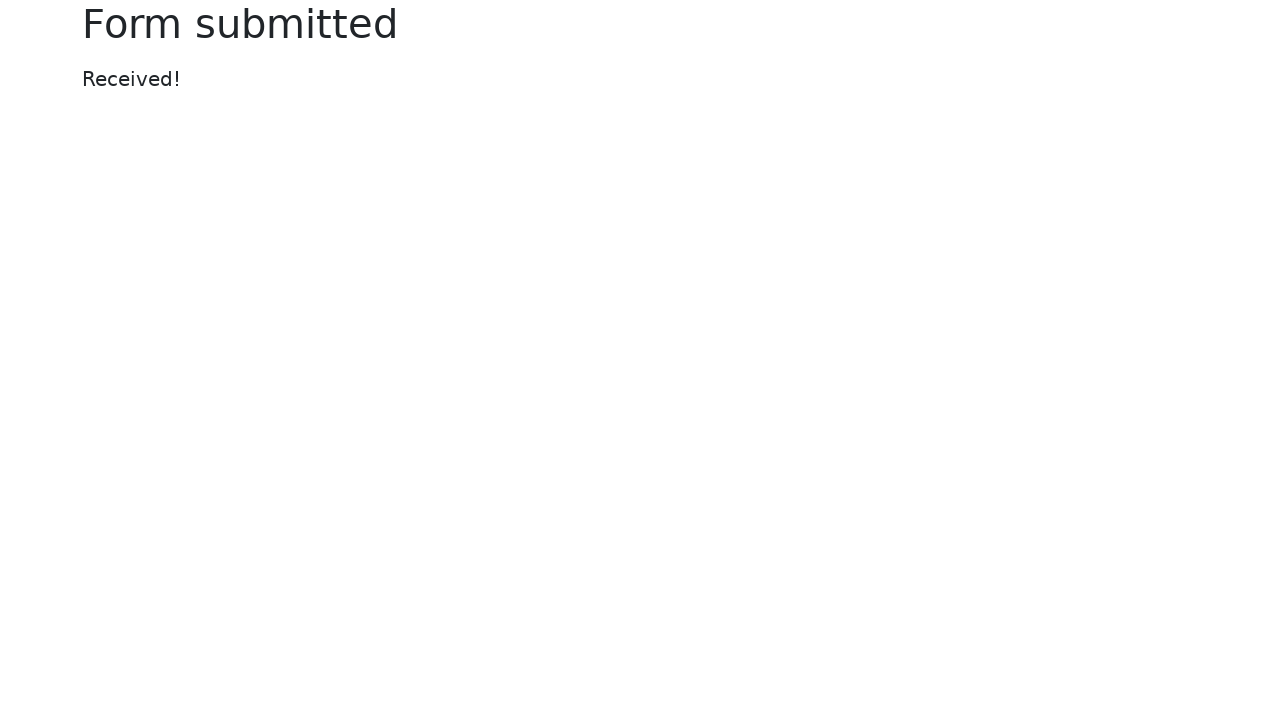

Success message element appeared
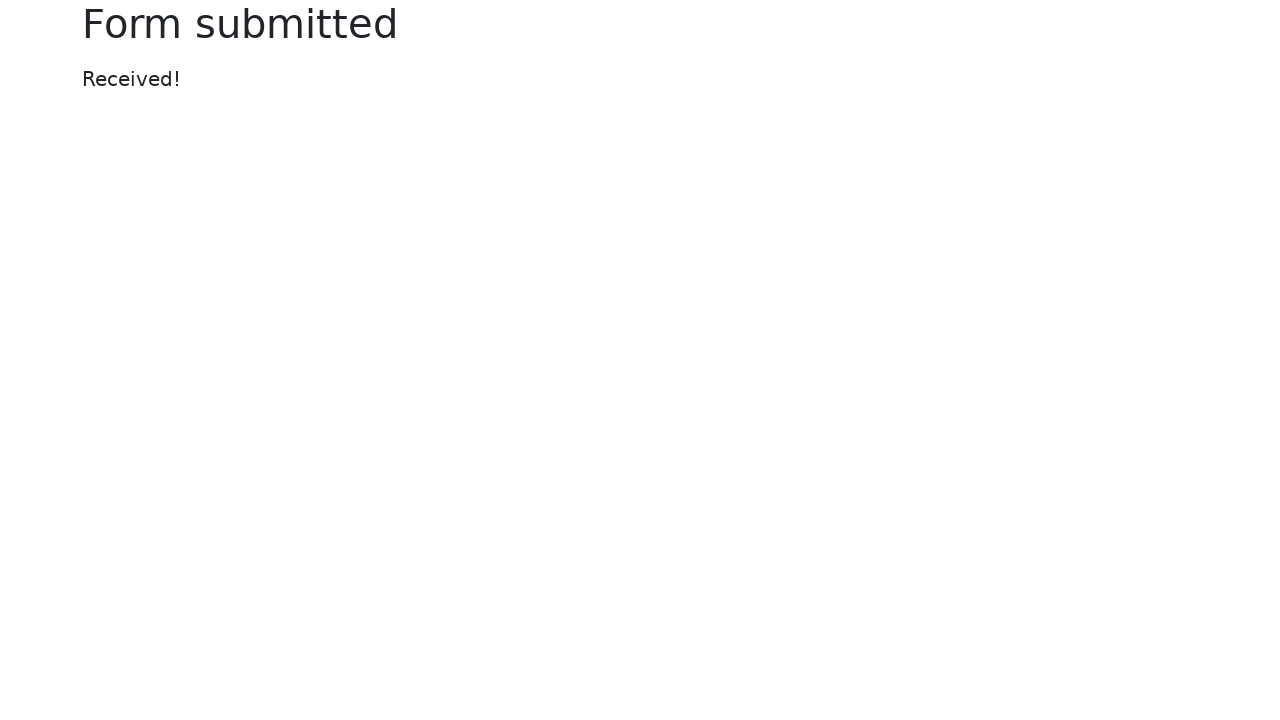

Retrieved success message text
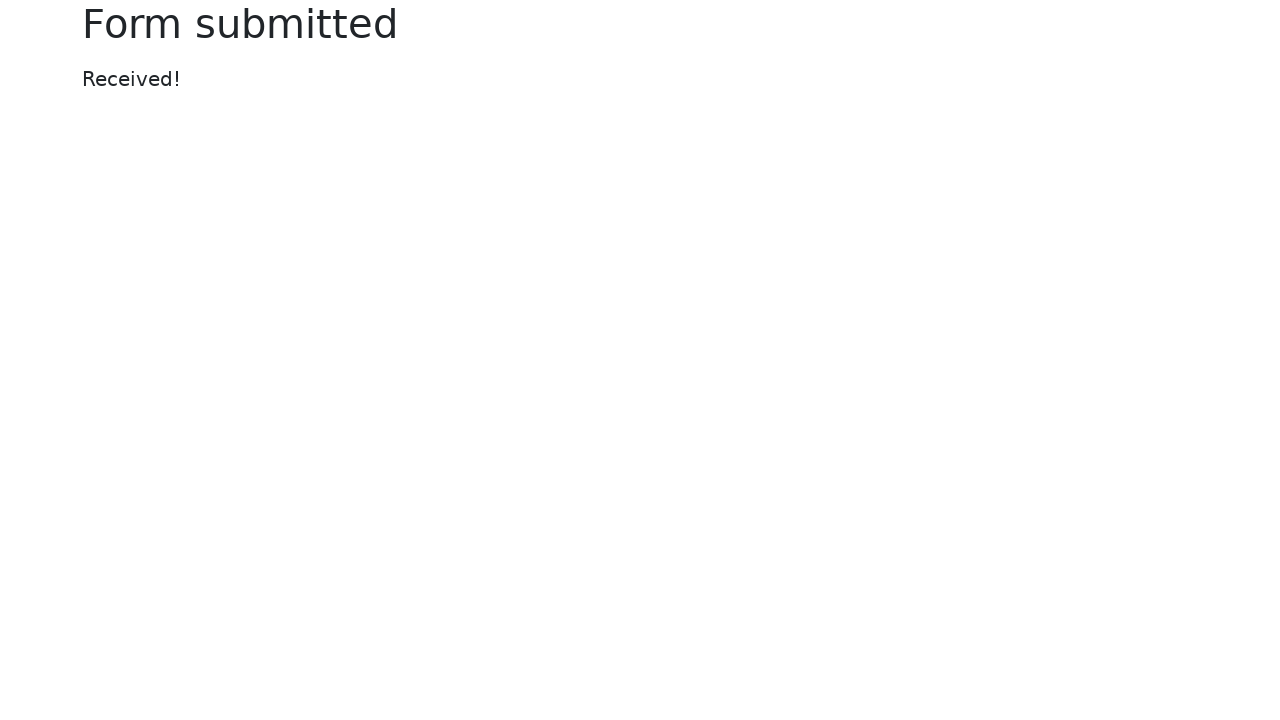

Verified success message equals 'Received!'
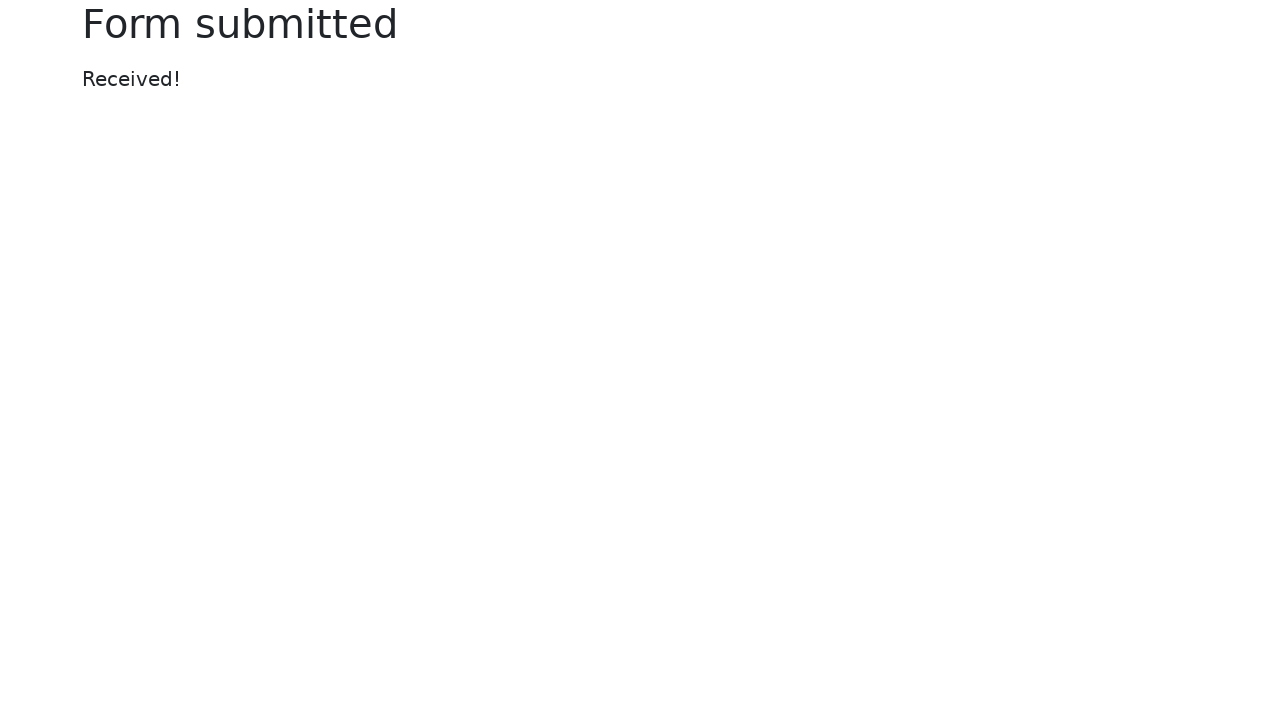

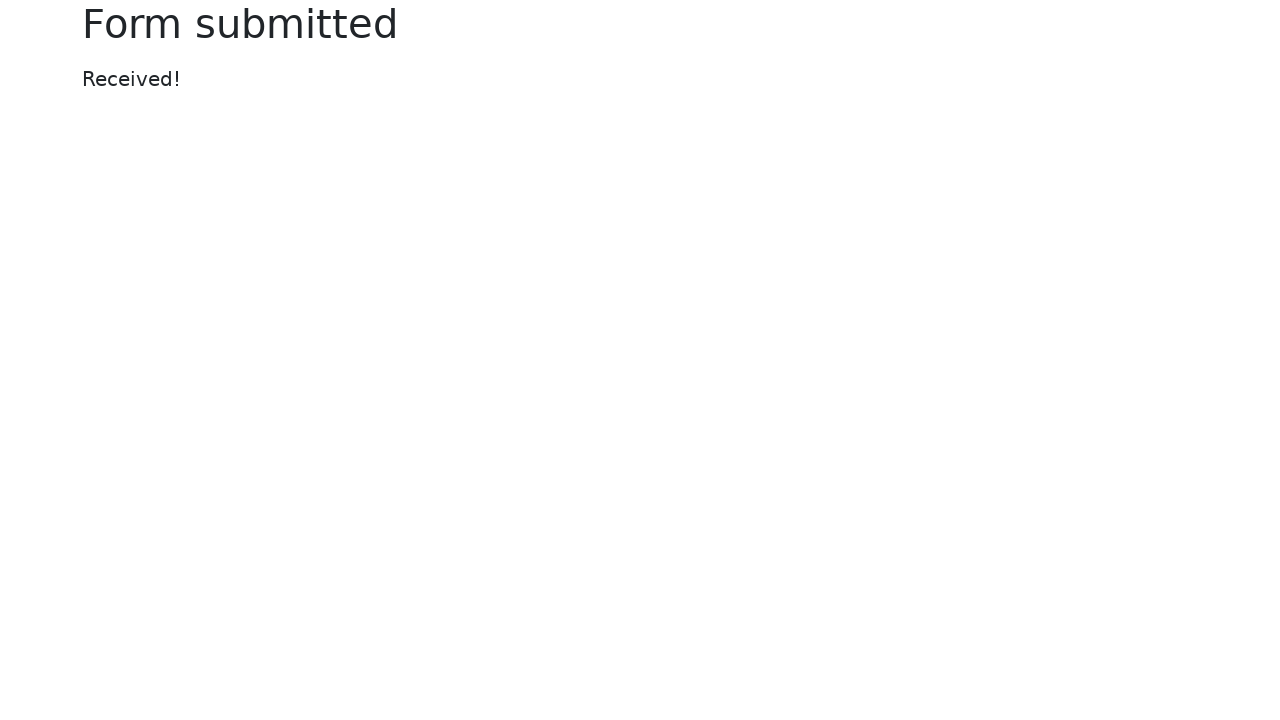